Tests adding todo items to the list by filling the input and pressing Enter, then verifying the items appear in the list

Starting URL: https://demo.playwright.dev/todomvc

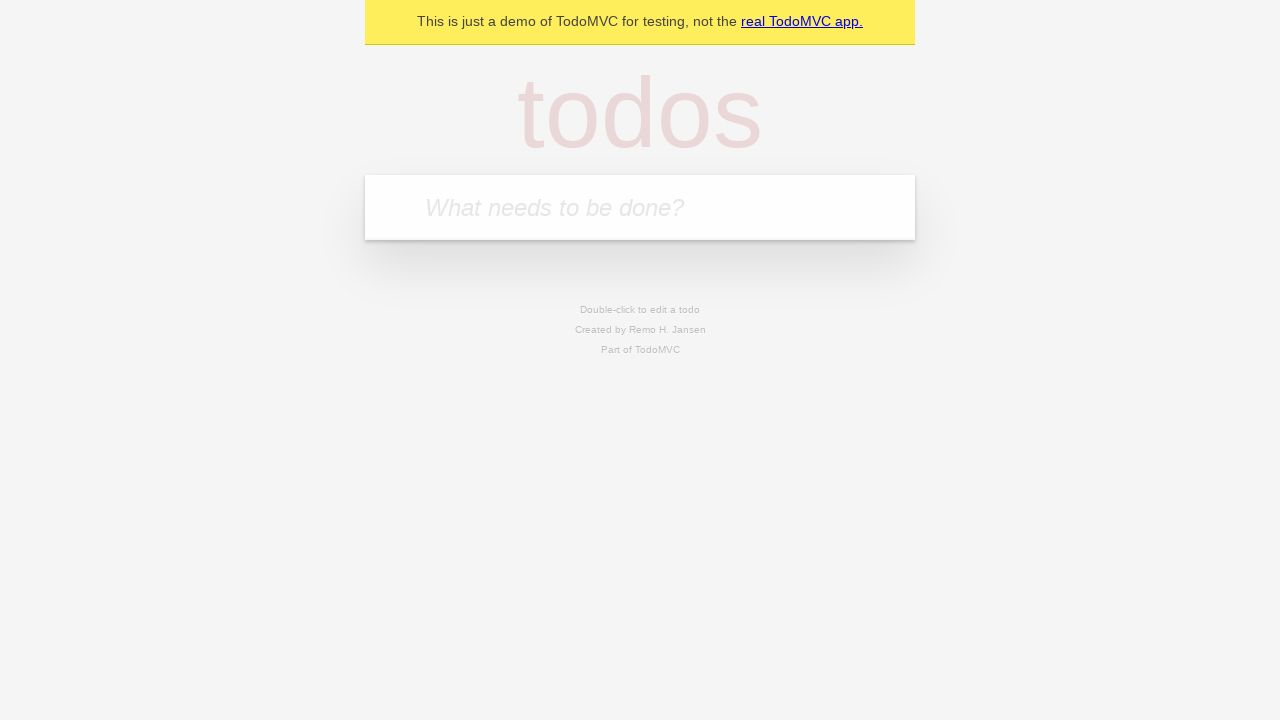

Filled new todo input with 'buy some cheese' on .new-todo
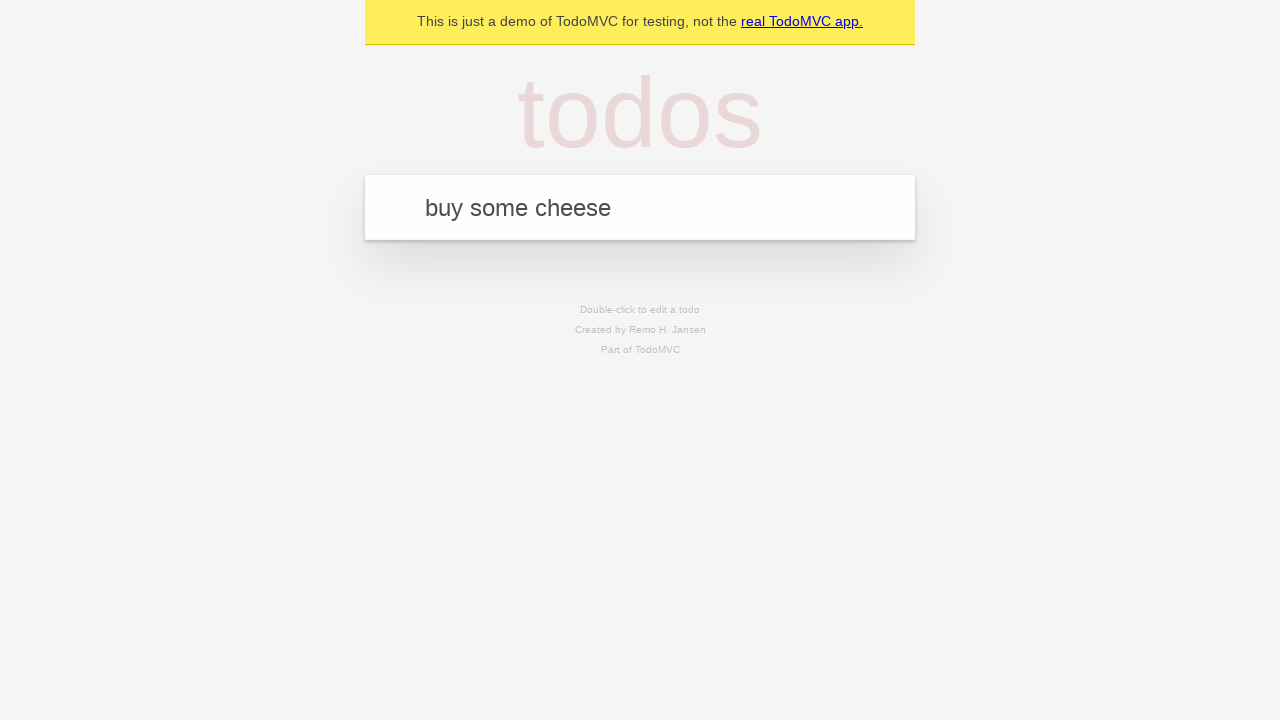

Pressed Enter to add first todo item on .new-todo
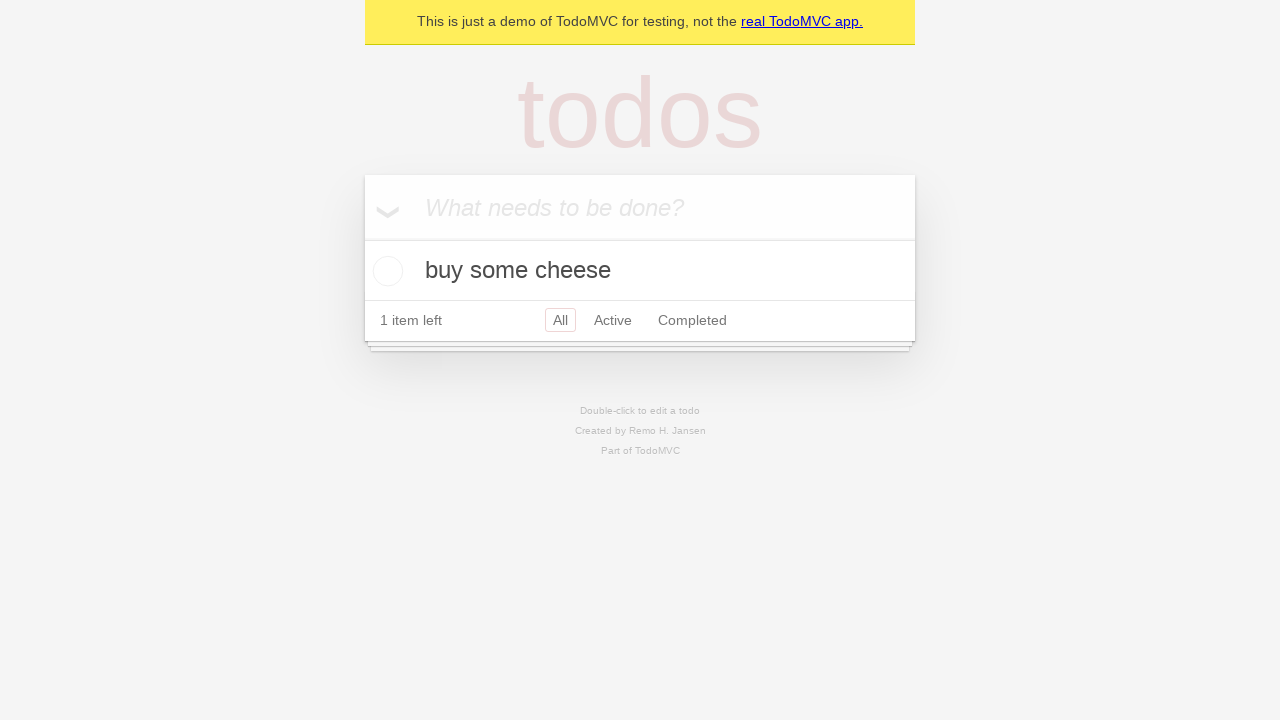

First todo item appeared in the list
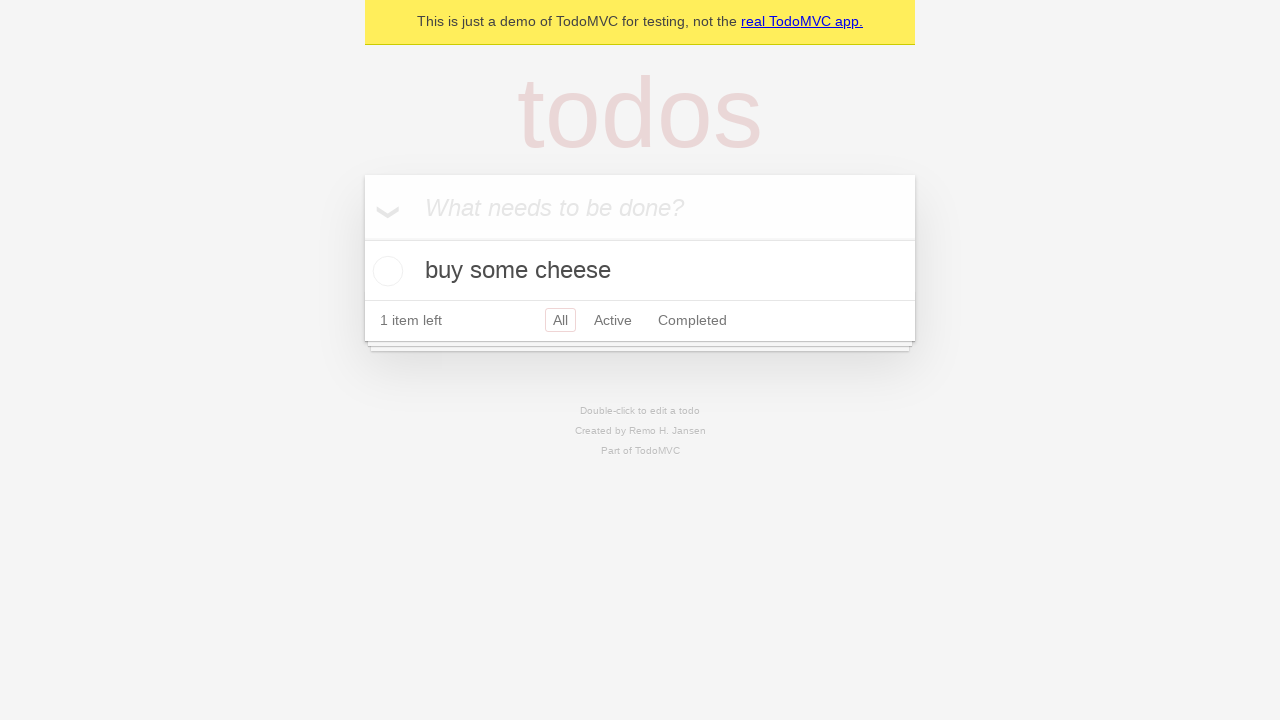

Filled new todo input with 'feed the cat' on .new-todo
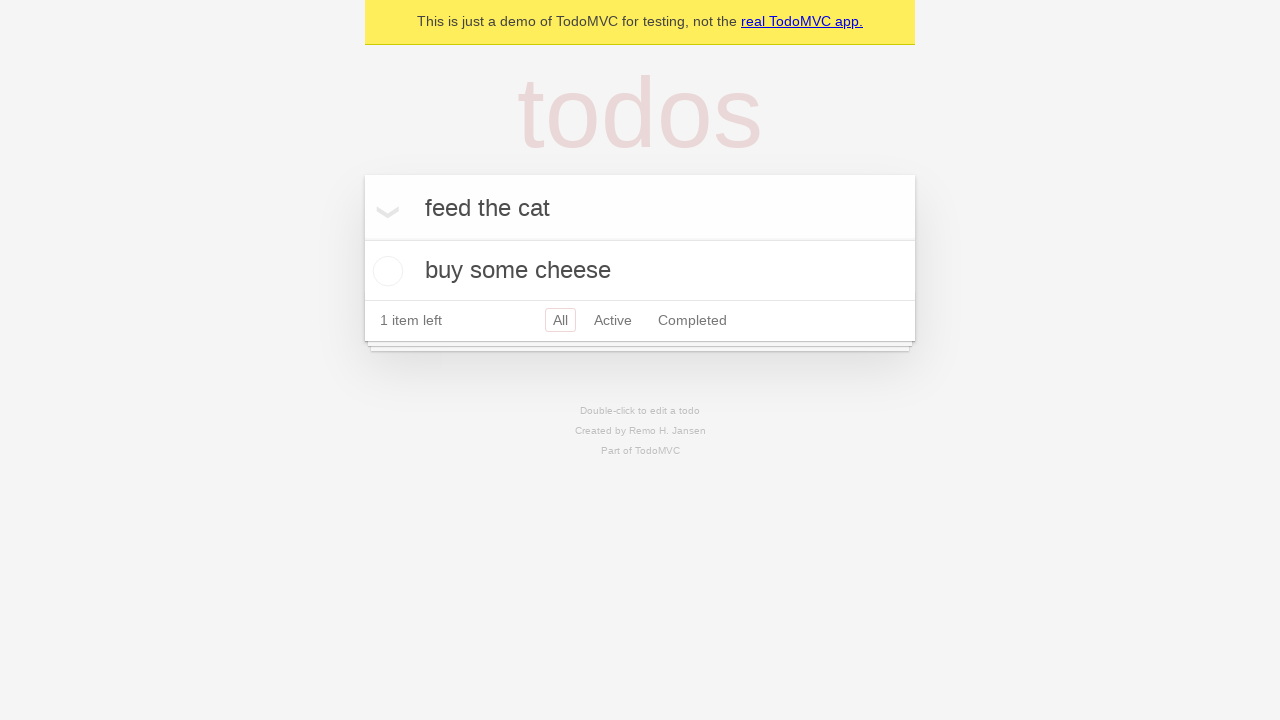

Pressed Enter to add second todo item on .new-todo
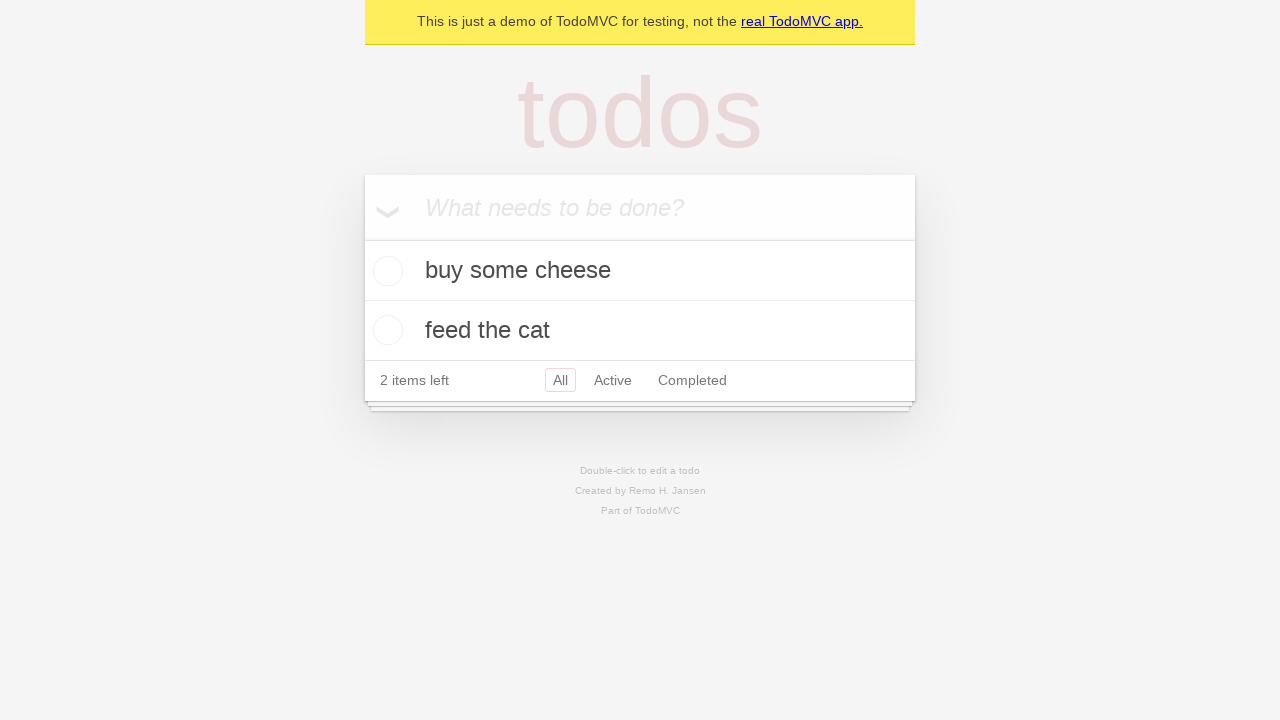

Second todo item appeared in the list
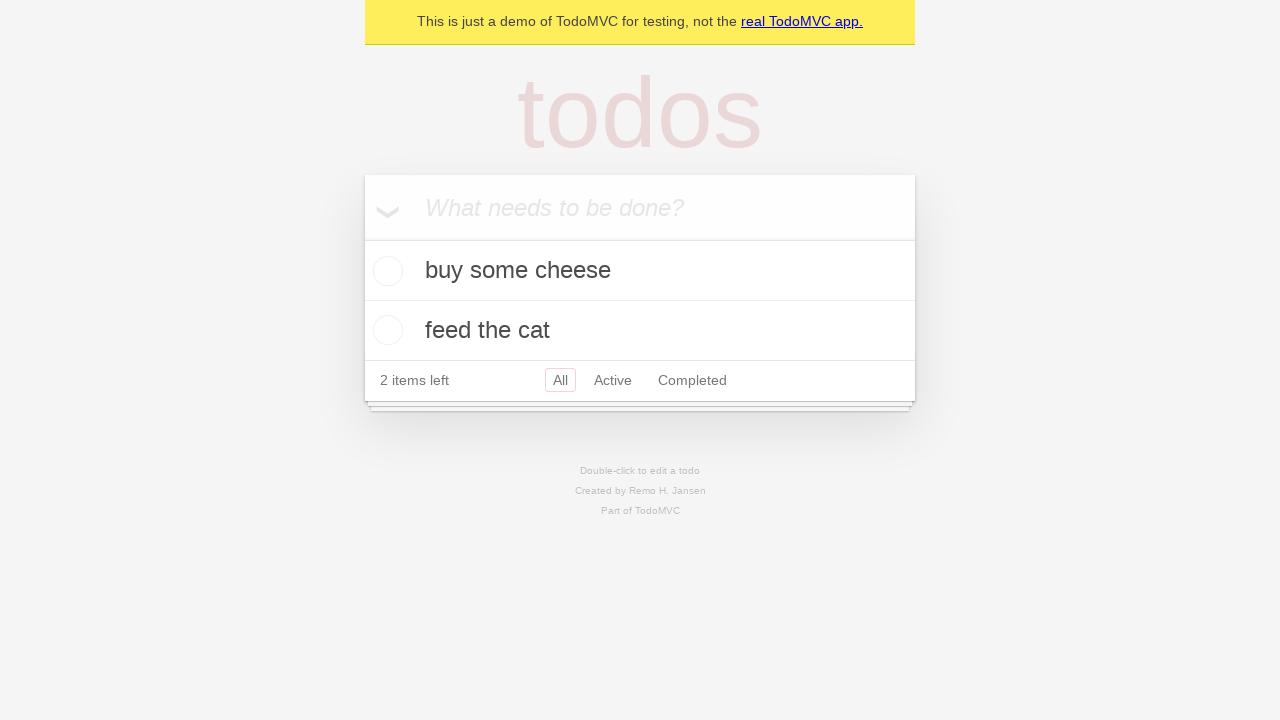

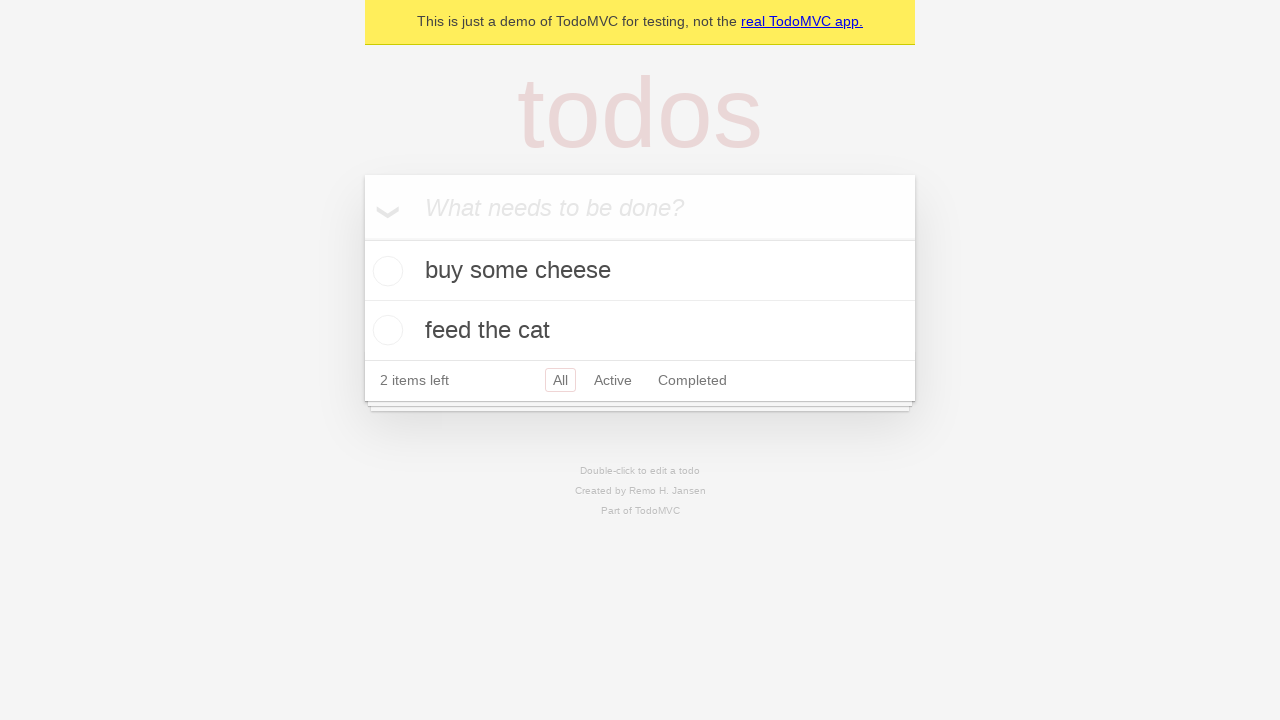